Navigates to the image compare page, waits for the hero logo, and prepares for a full page screenshot capture.

Starting URL: http://guinea-pig.webdriver.io/image-compare.html

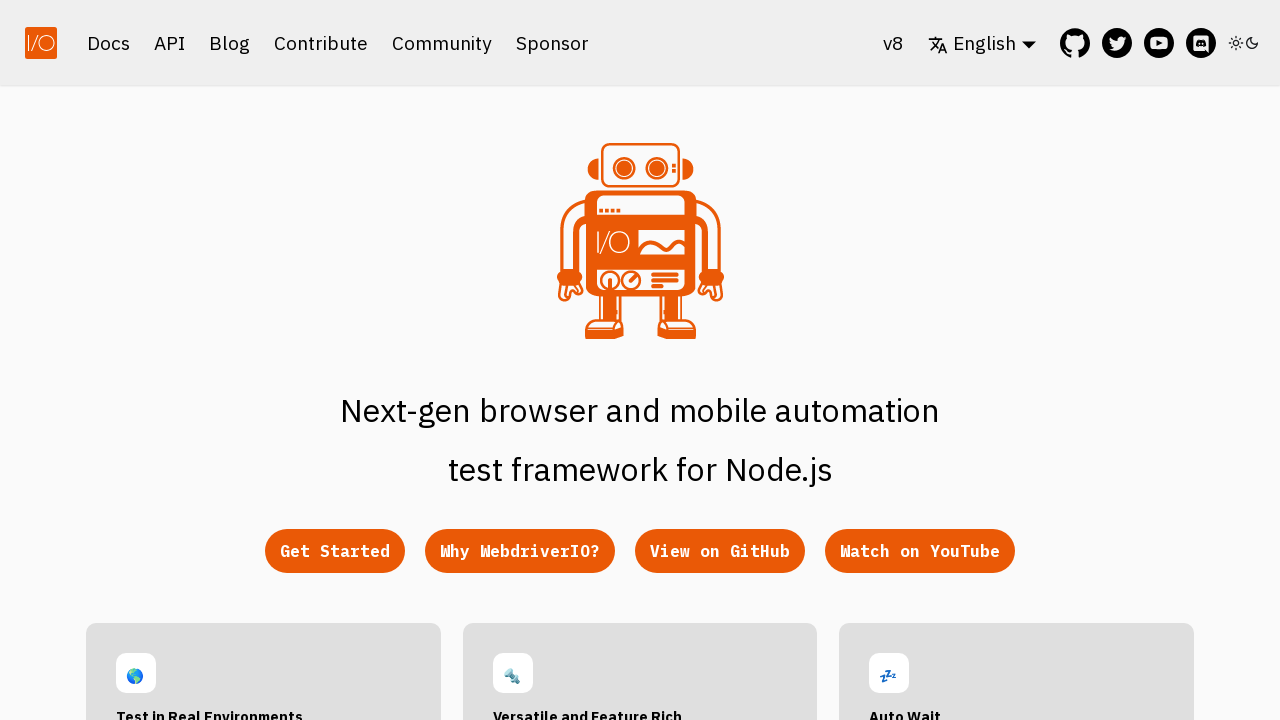

Navigated to image compare page
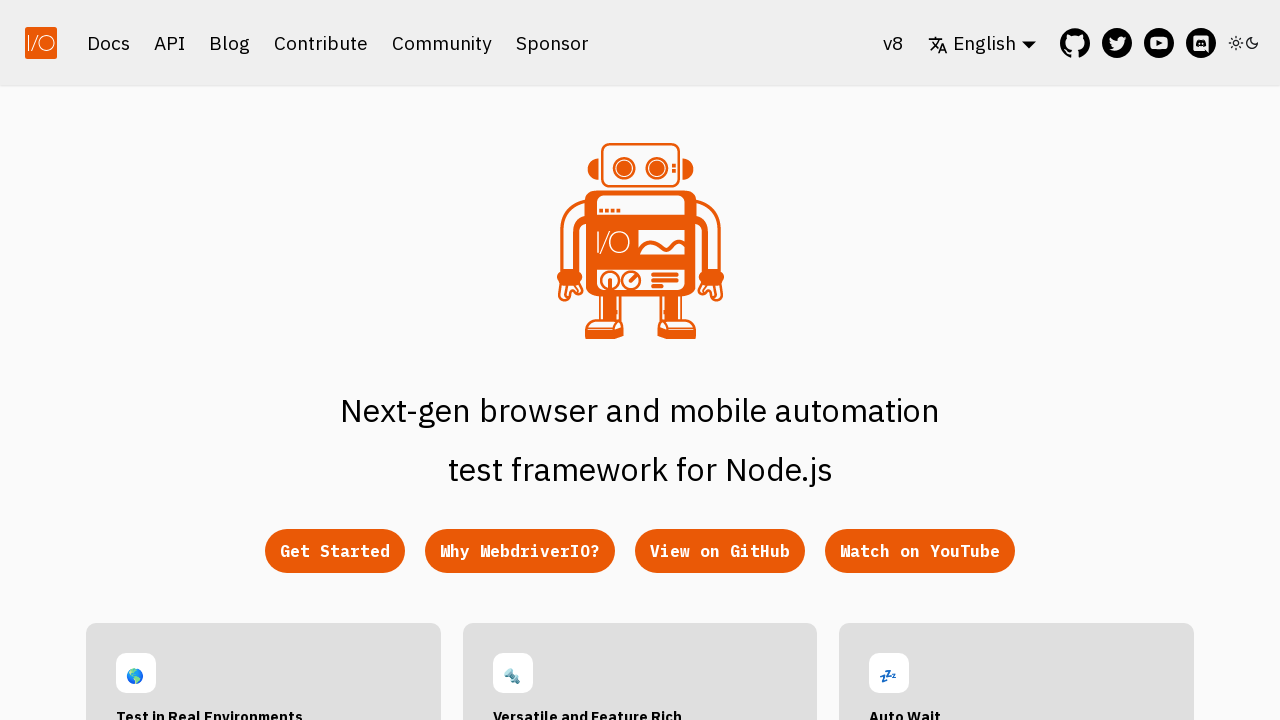

Set viewport size to 1200x800
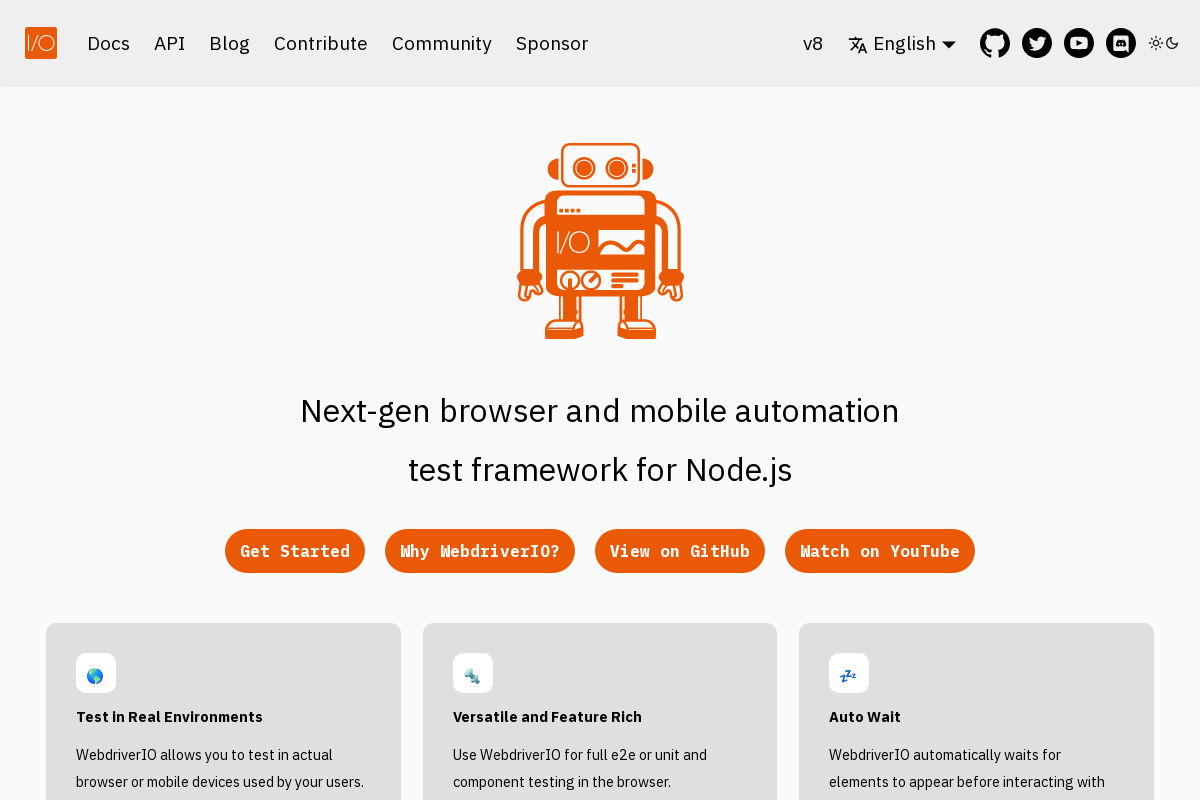

Waited for hero logo to be visible
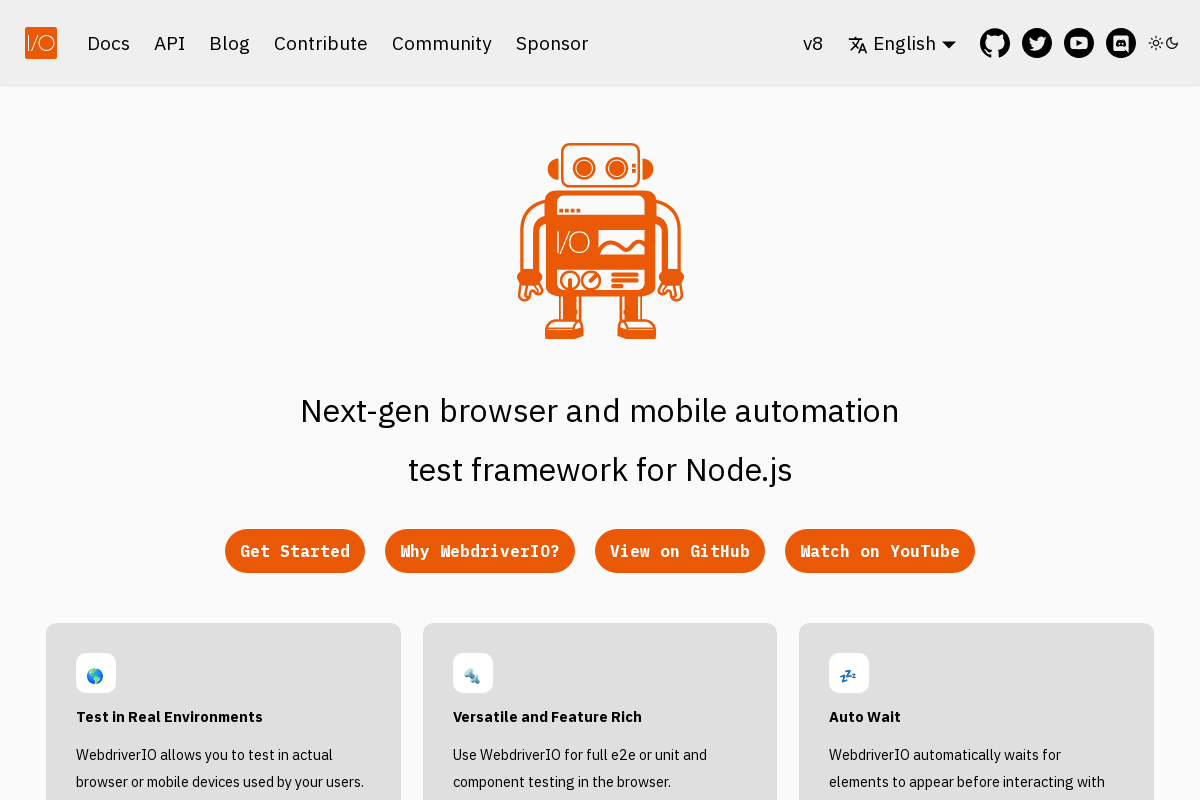

Verified hero logo is visible - page ready for full page screenshot
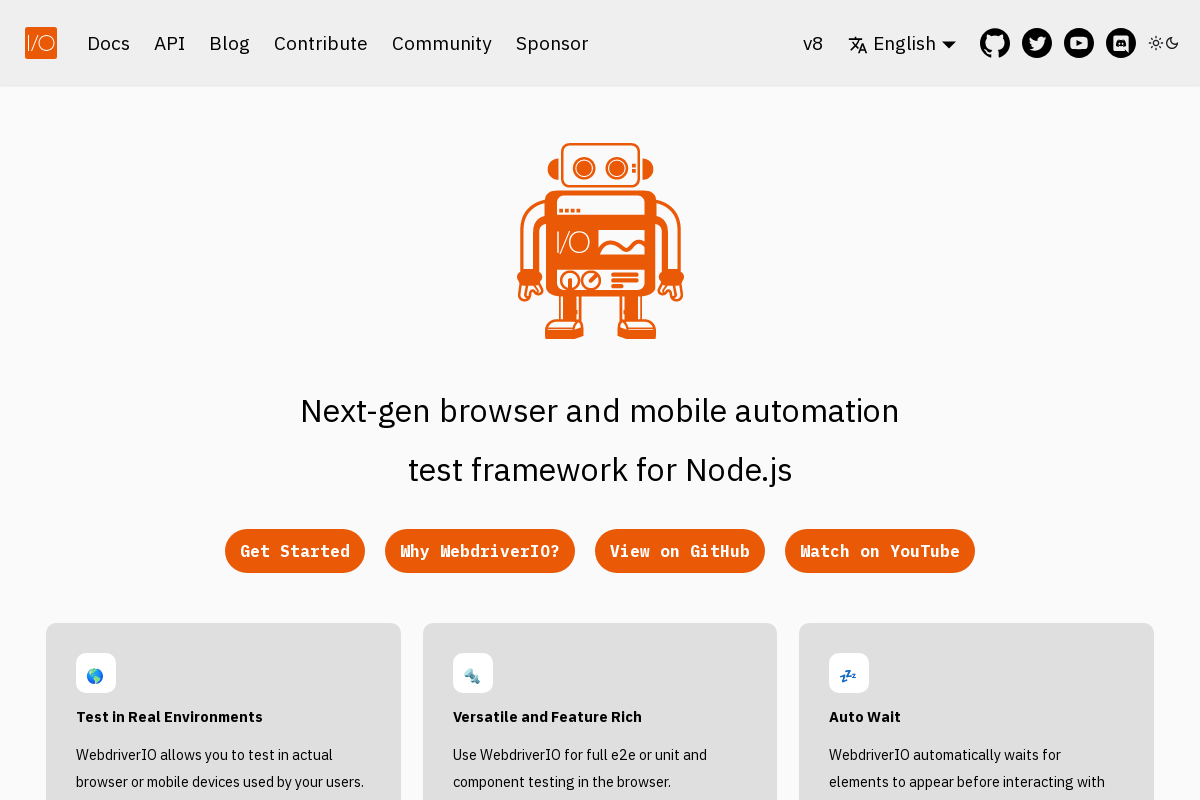

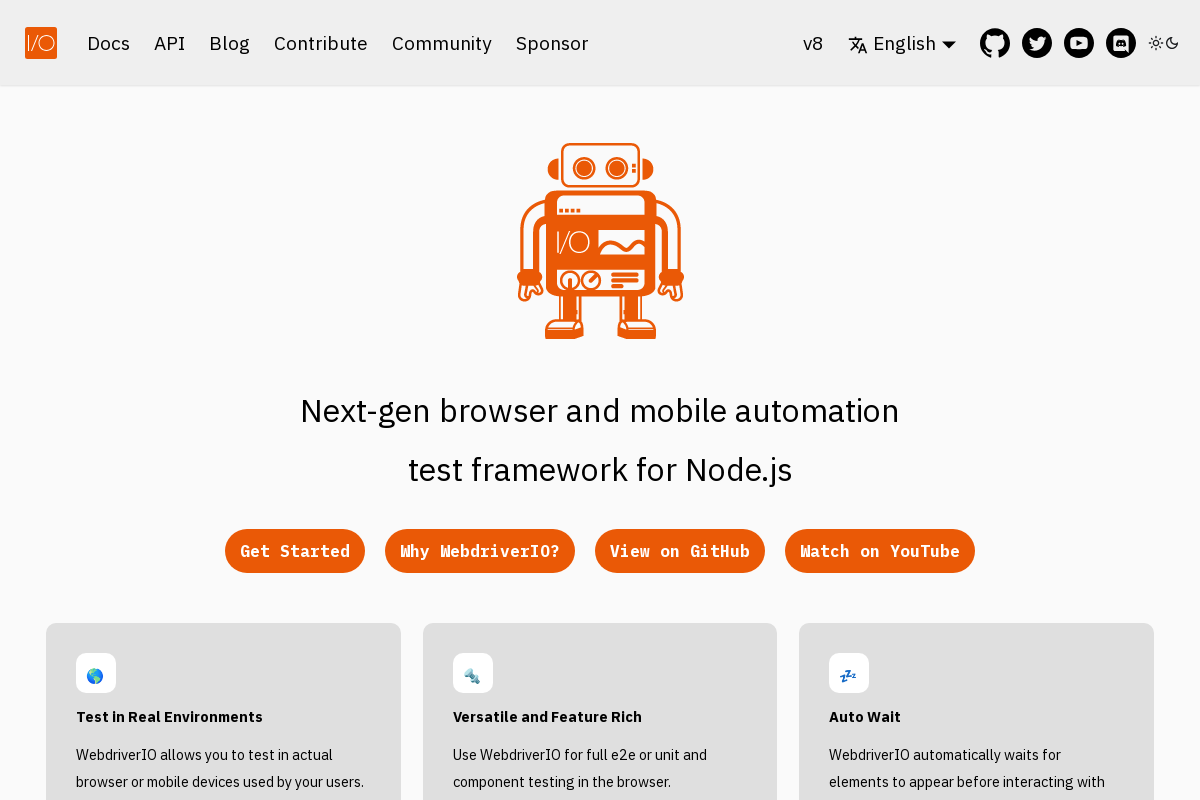